Tests checkbox functionality by clicking on checkboxes and verifying they become selected. The test ensures both checkboxes on the page can be checked.

Starting URL: https://the-internet.herokuapp.com/checkboxes

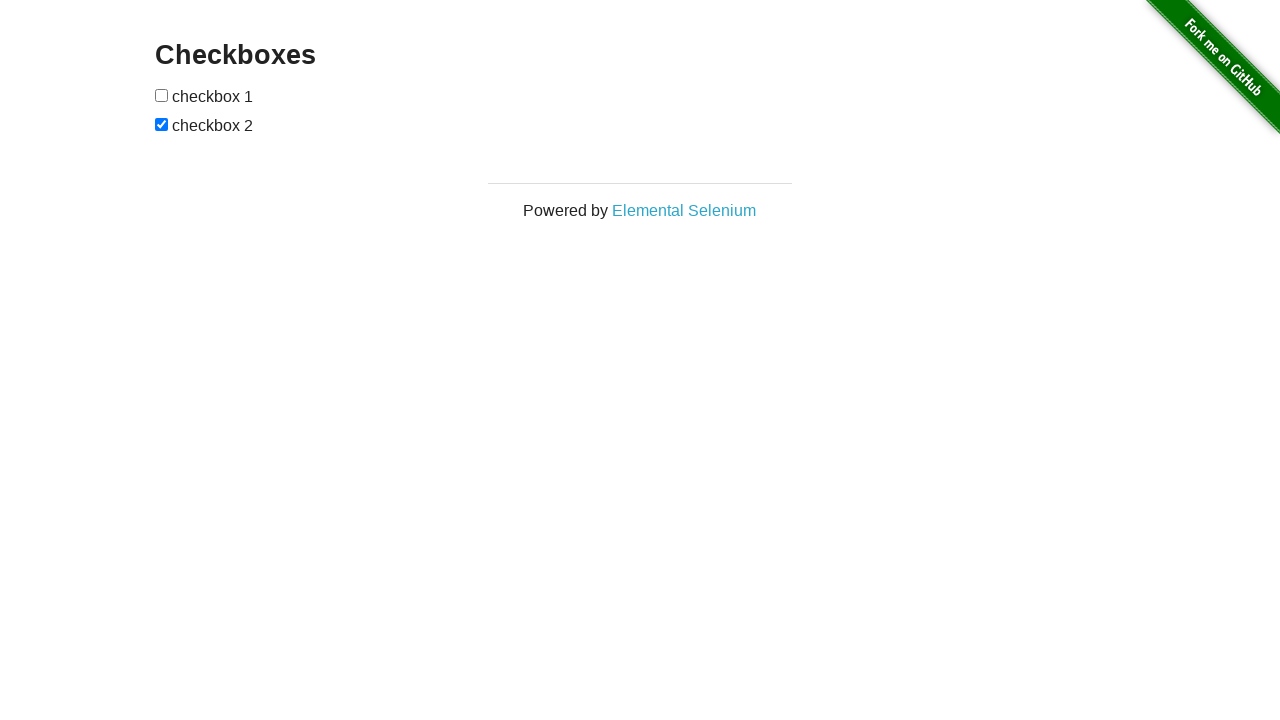

Clicked the first checkbox at (162, 95) on (//input[@type='checkbox'])[1]
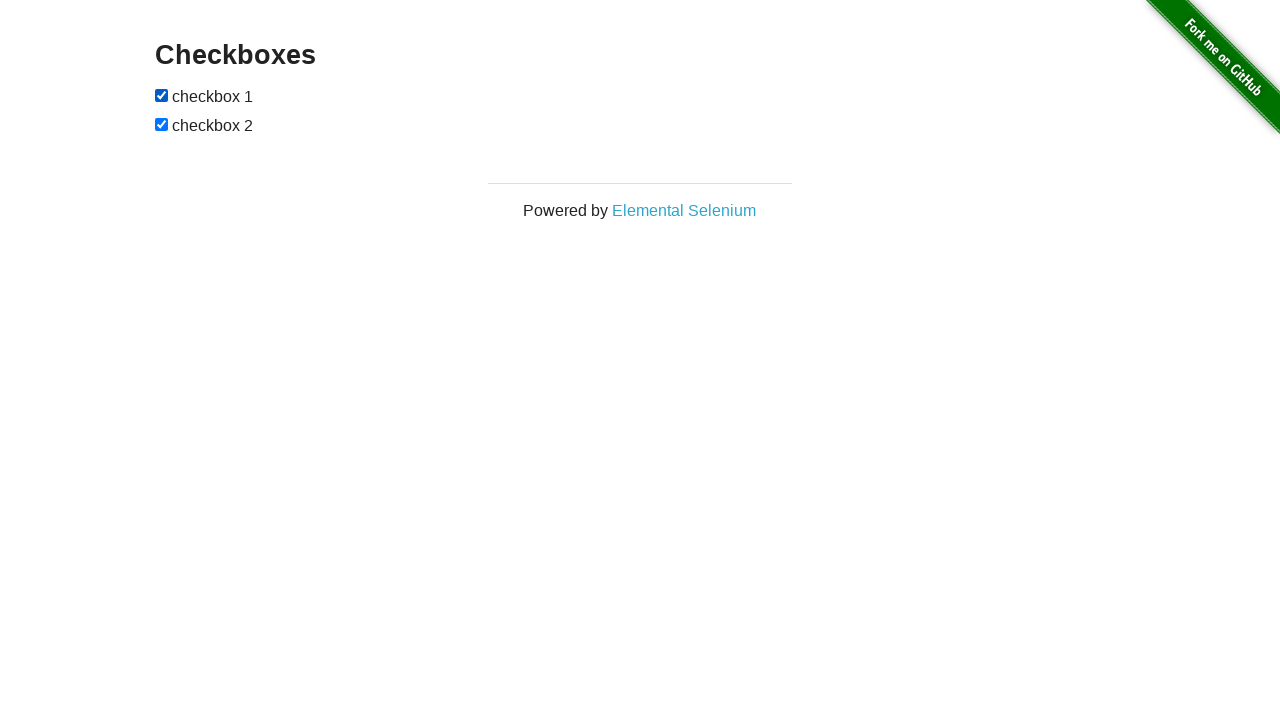

Verified first checkbox is checked
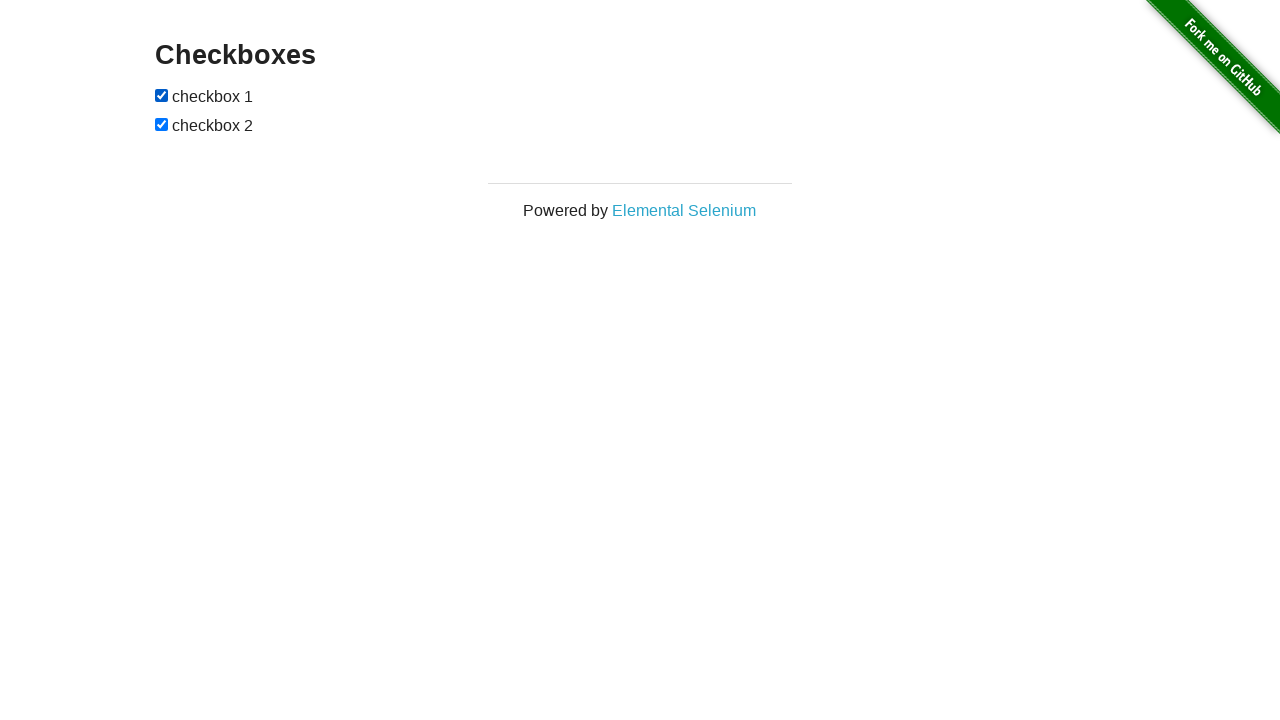

Got references to both checkboxes
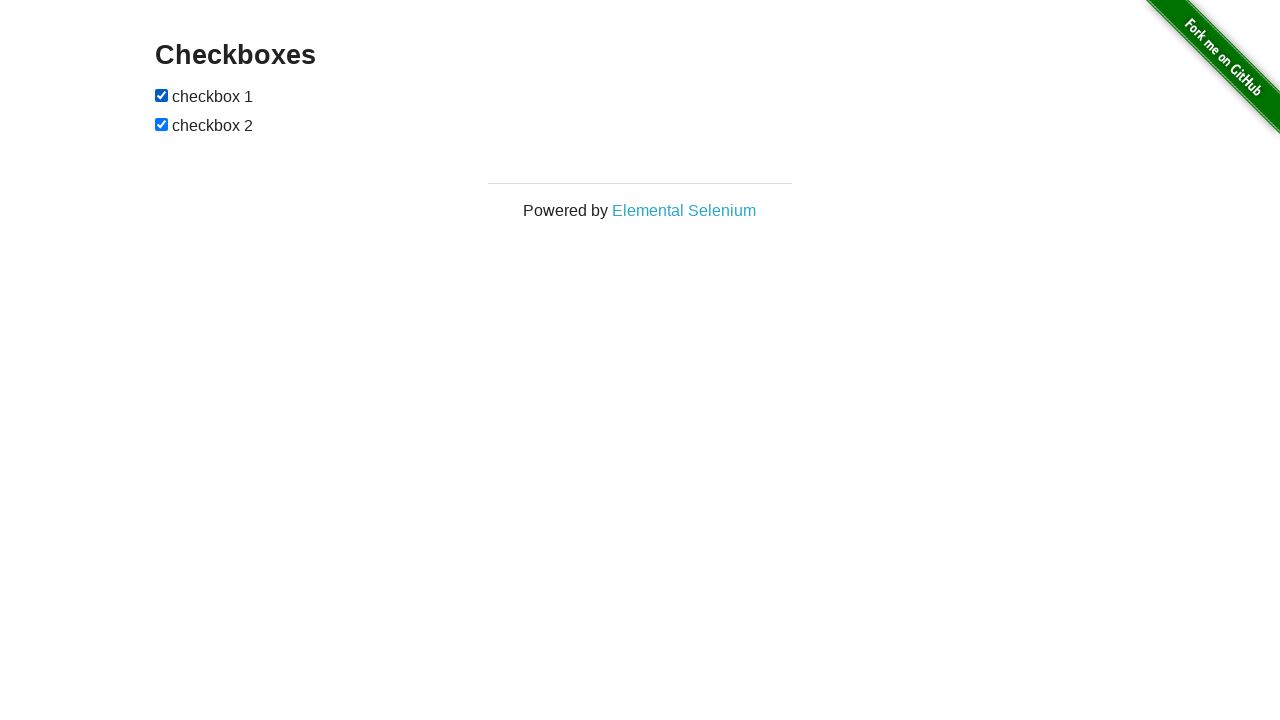

Verified checkbox1 is checked
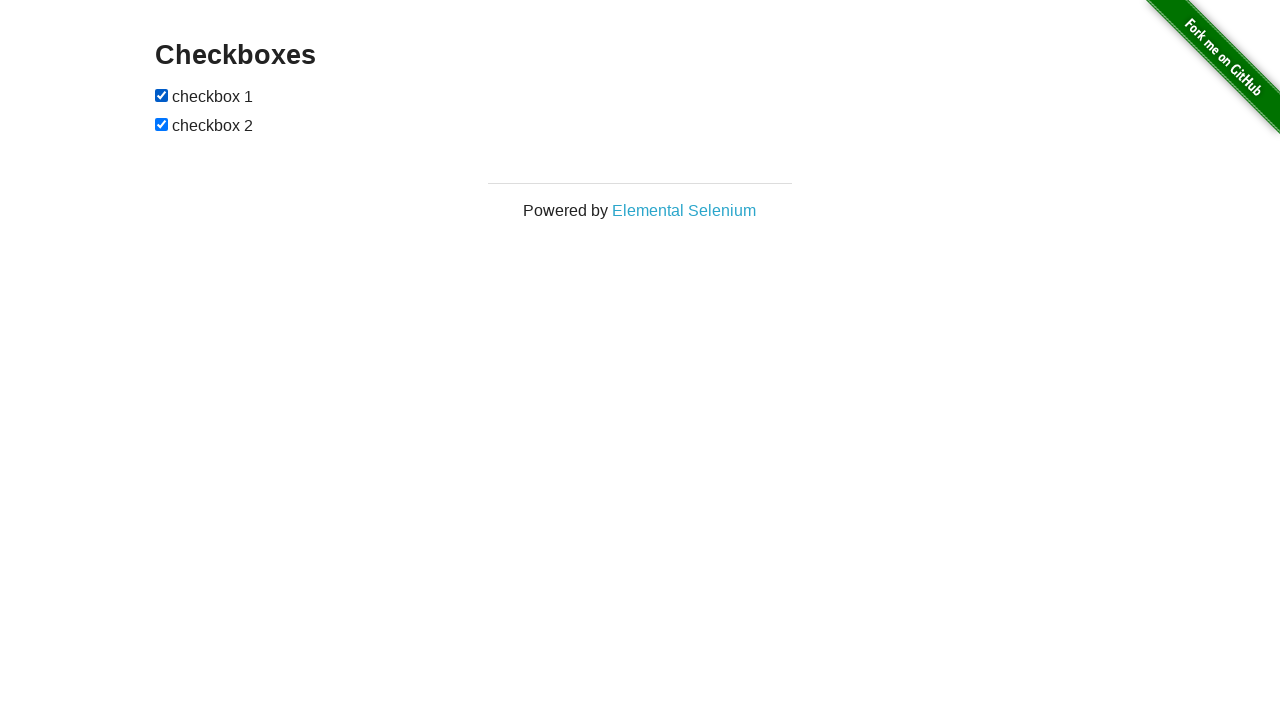

Verified checkbox2 is checked
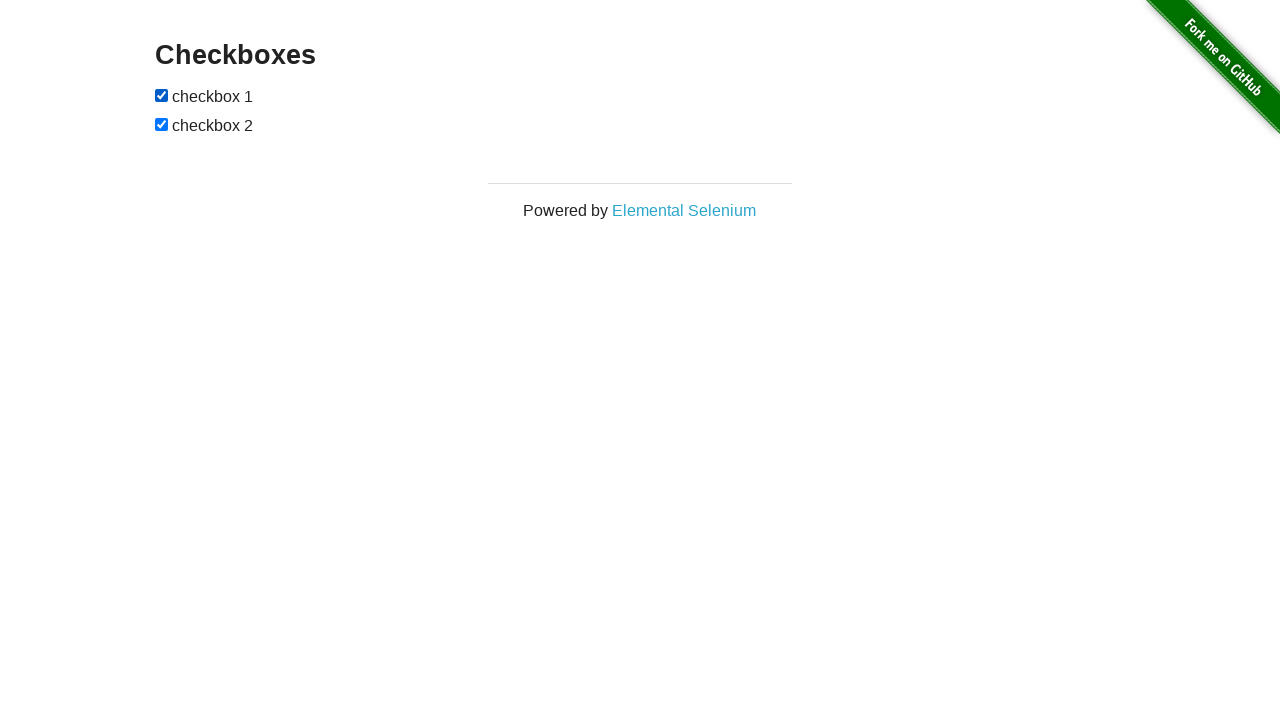

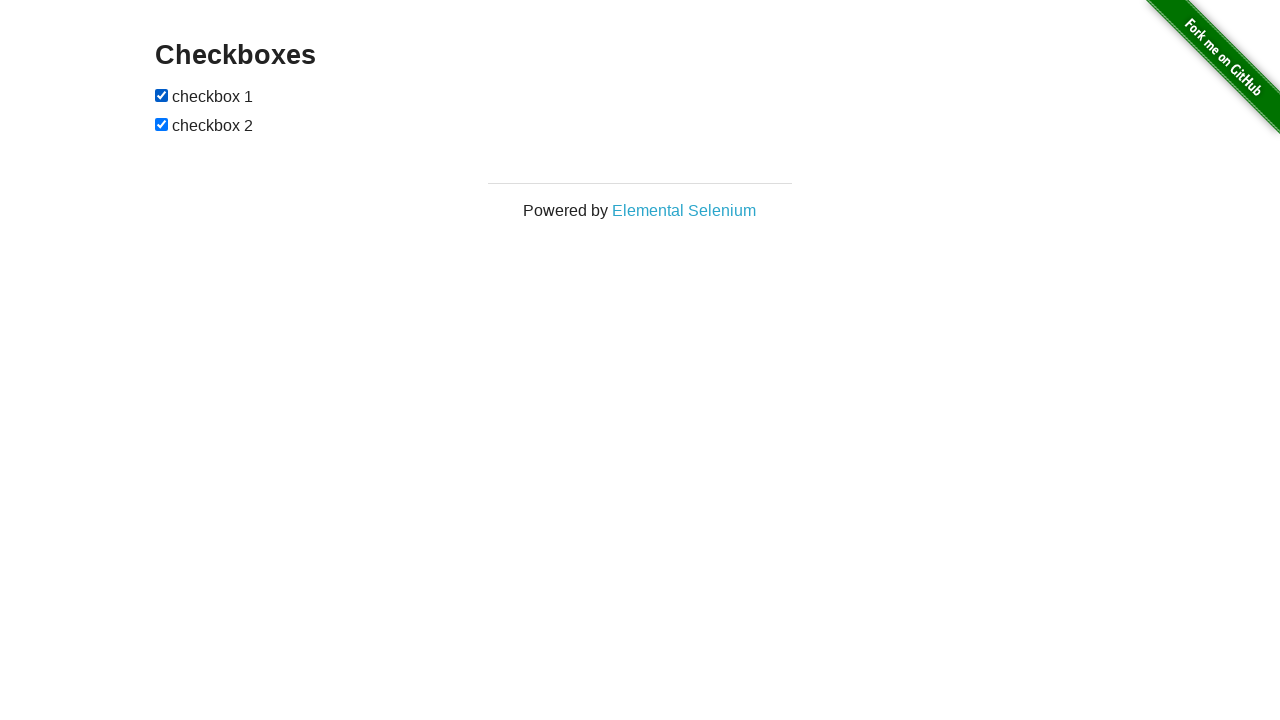